Tests marking individual todo items as complete by checking their toggle checkboxes

Starting URL: https://demo.playwright.dev/todomvc

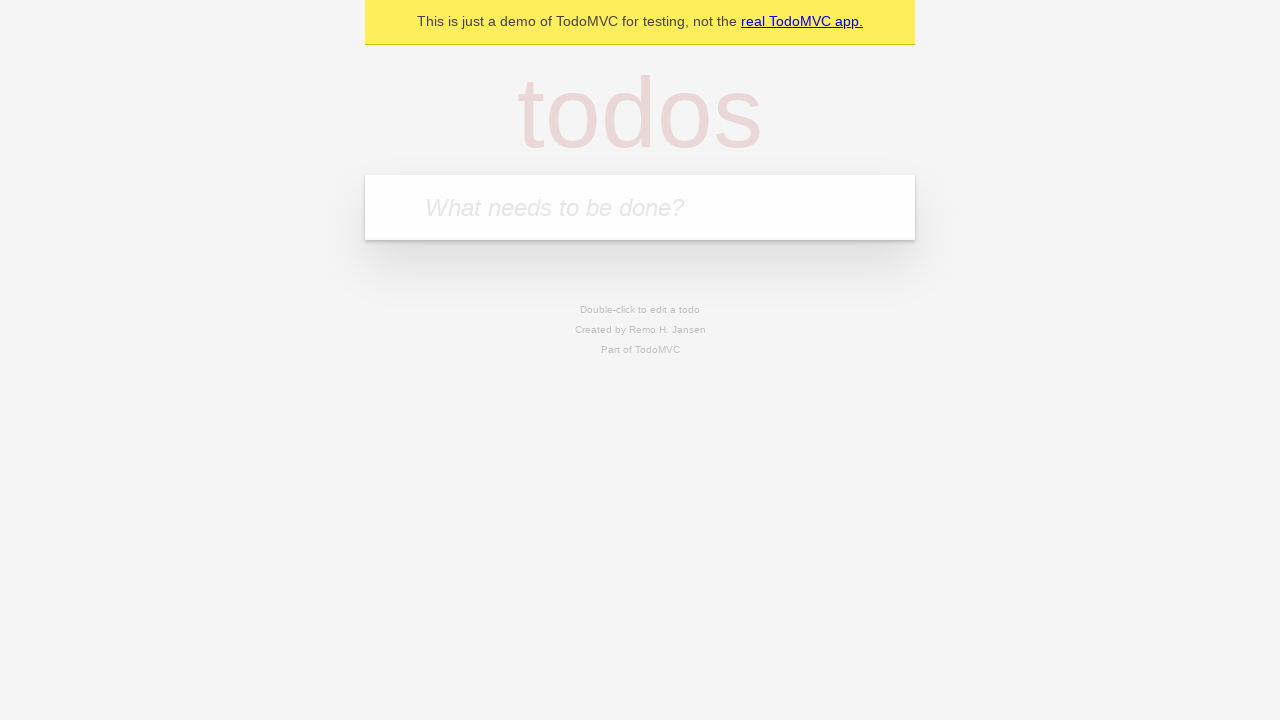

Filled new todo input with 'buy some cheese' on .new-todo
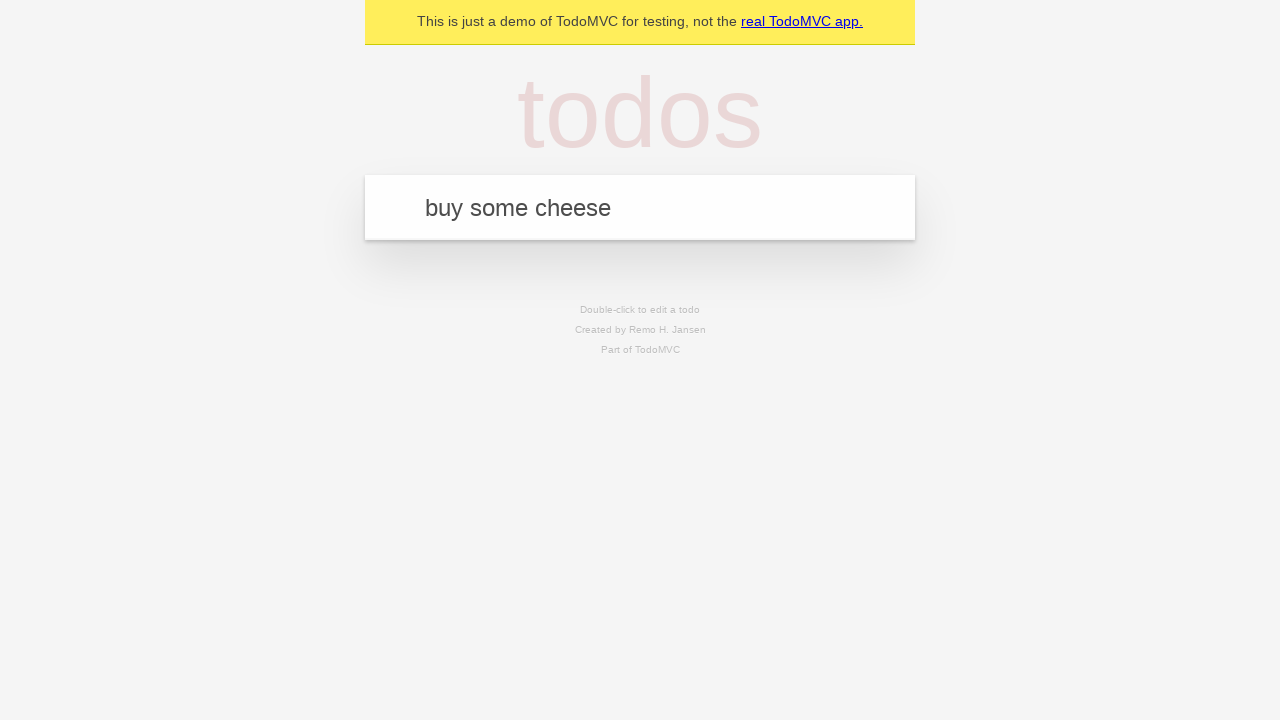

Pressed Enter to create first todo item on .new-todo
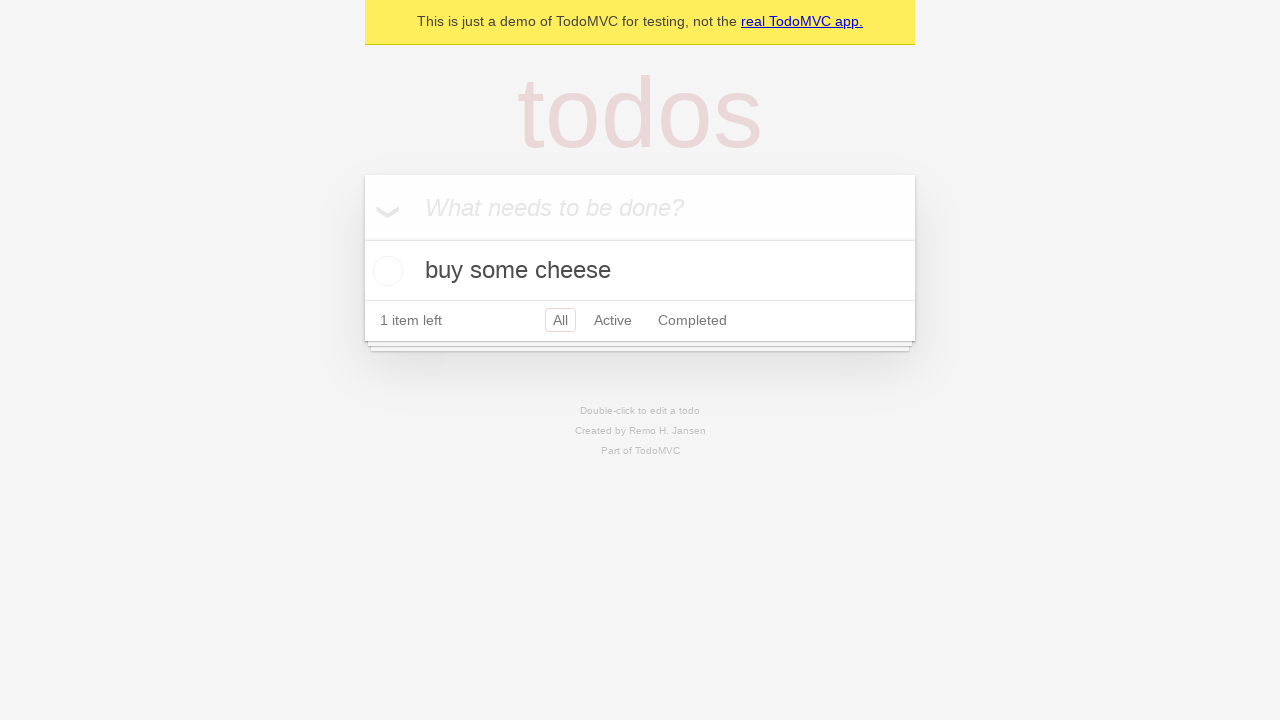

Filled new todo input with 'feed the cat' on .new-todo
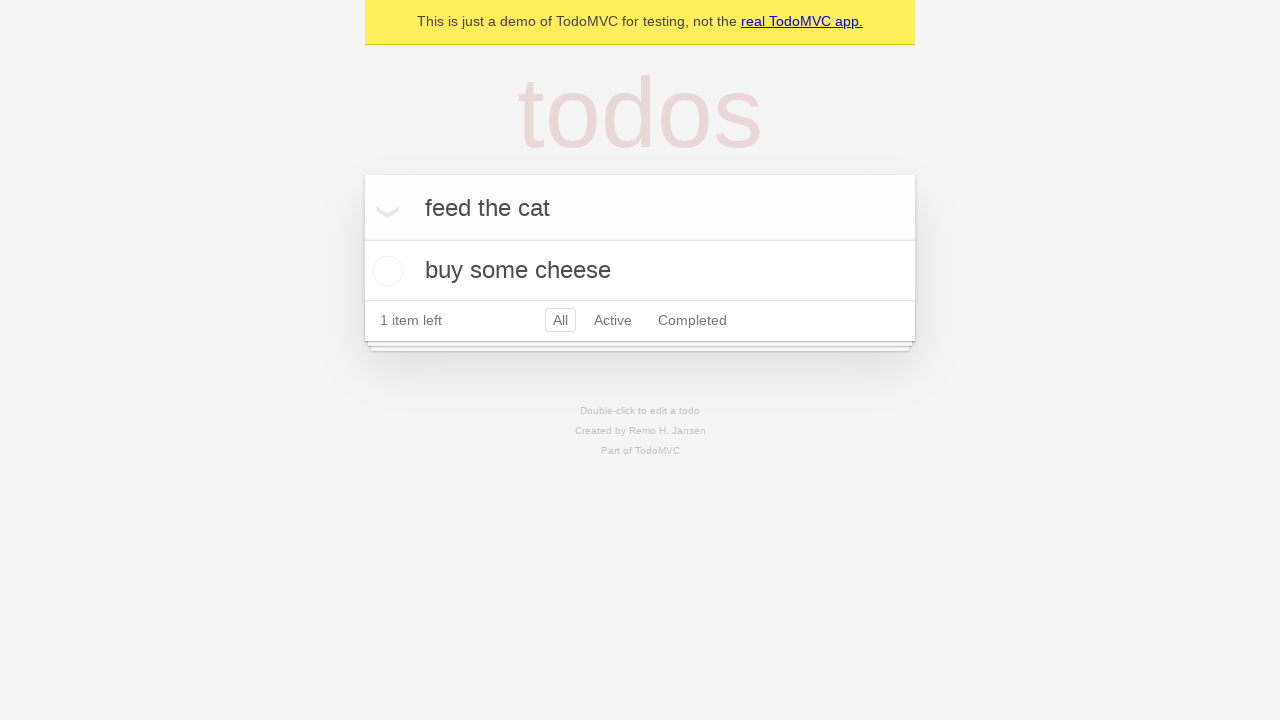

Pressed Enter to create second todo item on .new-todo
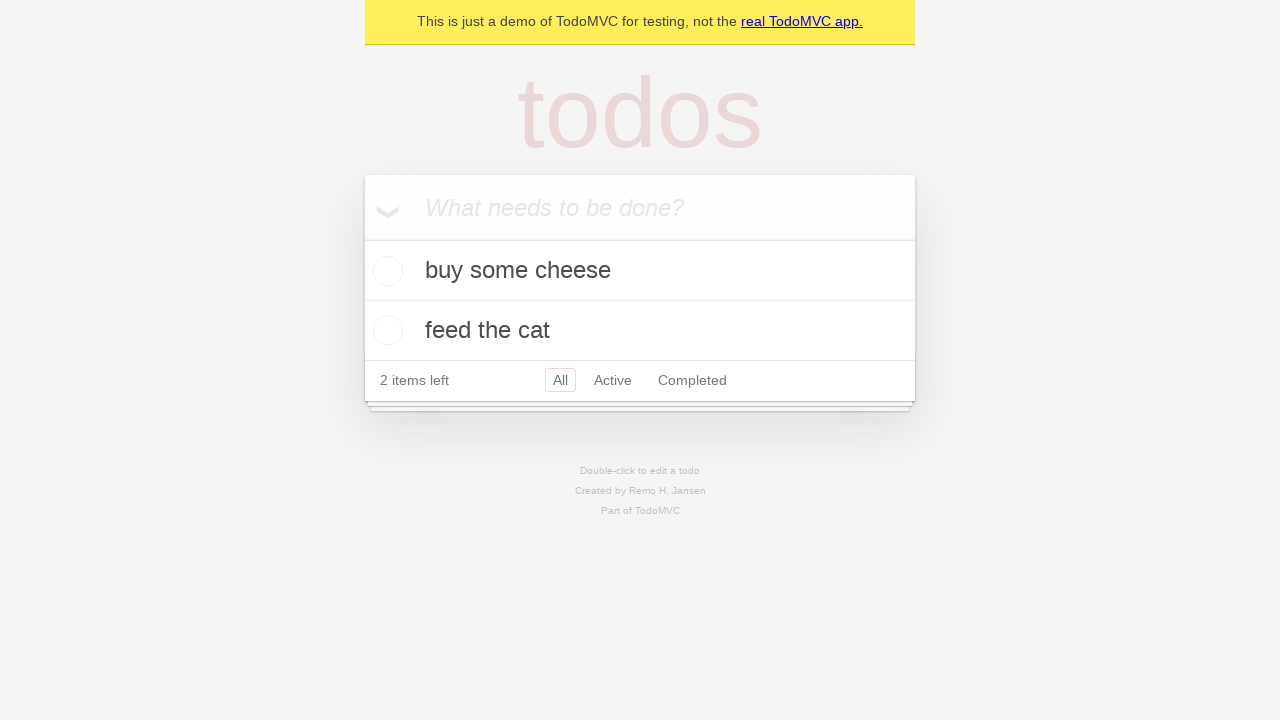

Checked toggle checkbox for first todo item 'buy some cheese' at (385, 271) on .todo-list li >> nth=0 >> .toggle
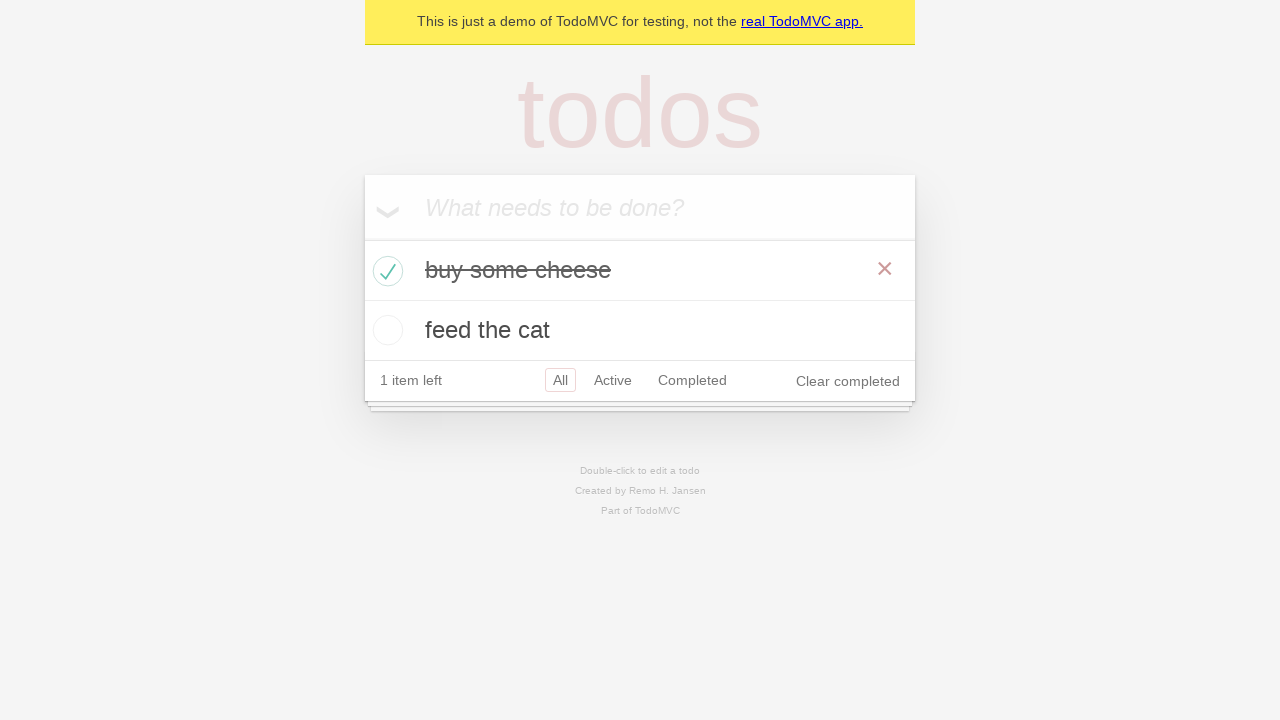

Checked toggle checkbox for second todo item 'feed the cat' at (385, 330) on .todo-list li >> nth=1 >> .toggle
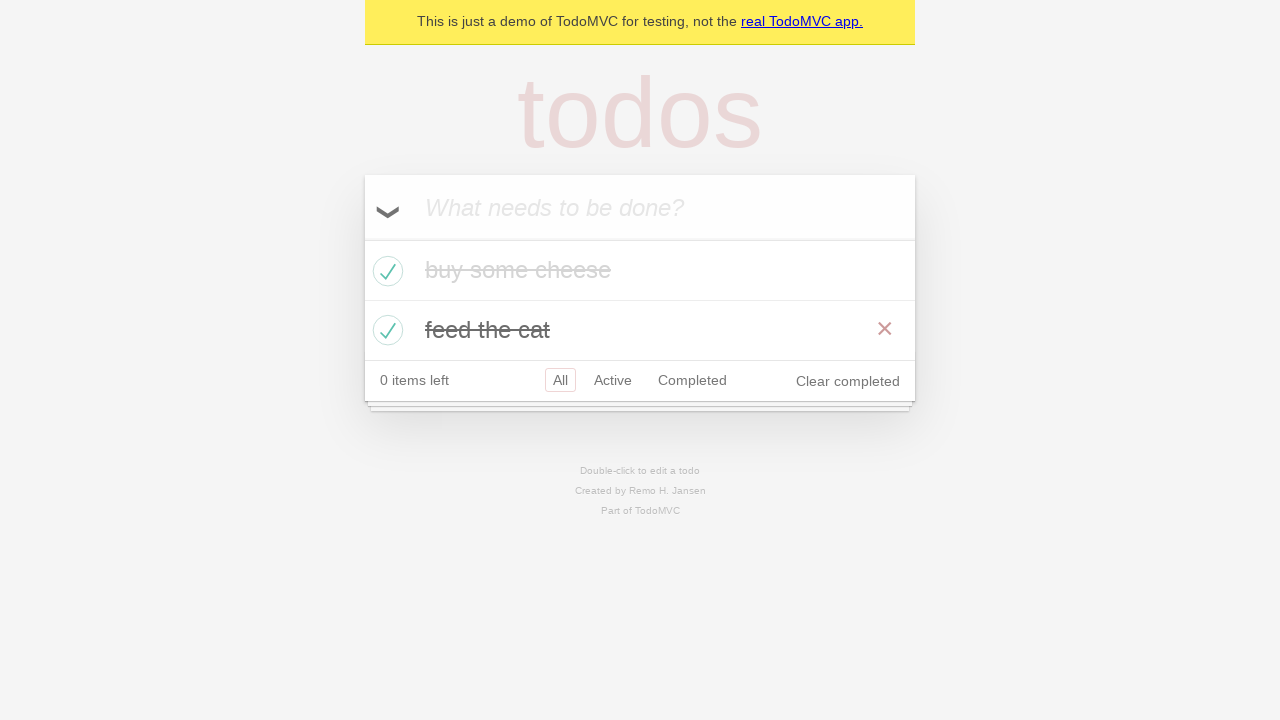

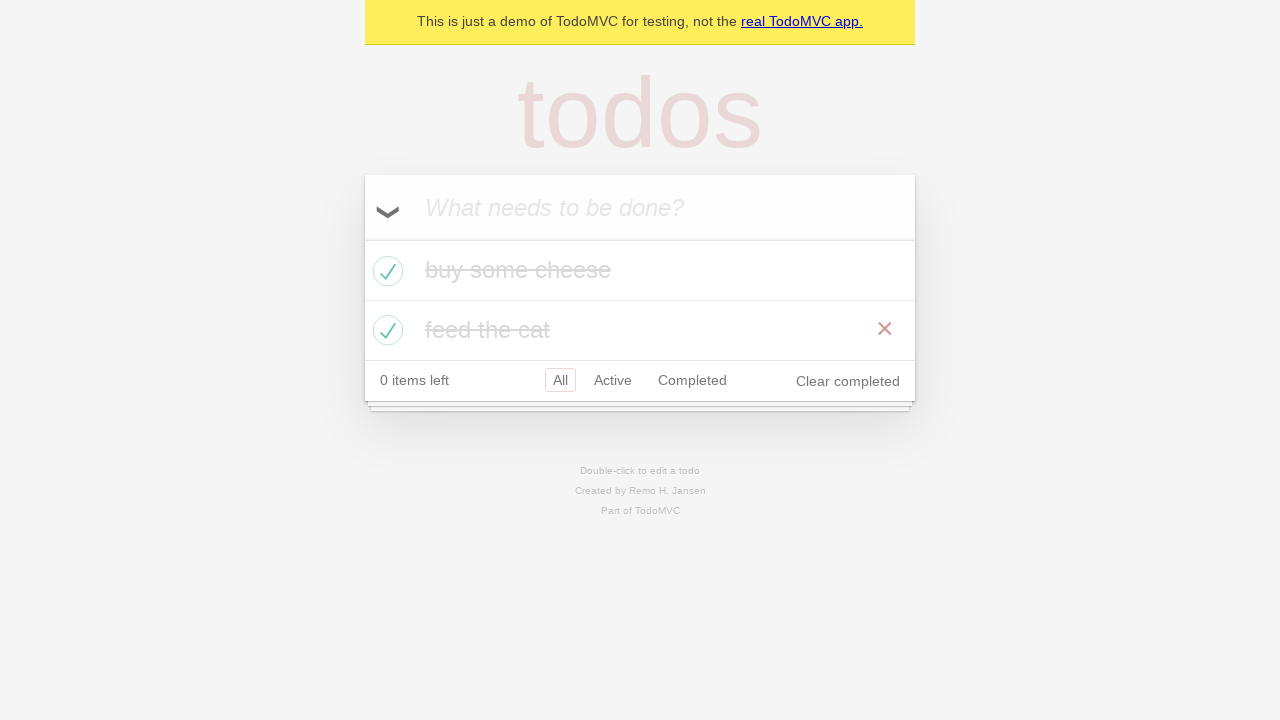